Tests that registration with an invalid email format shows an error message

Starting URL: https://www.sharelane.com/cgi-bin/register.py

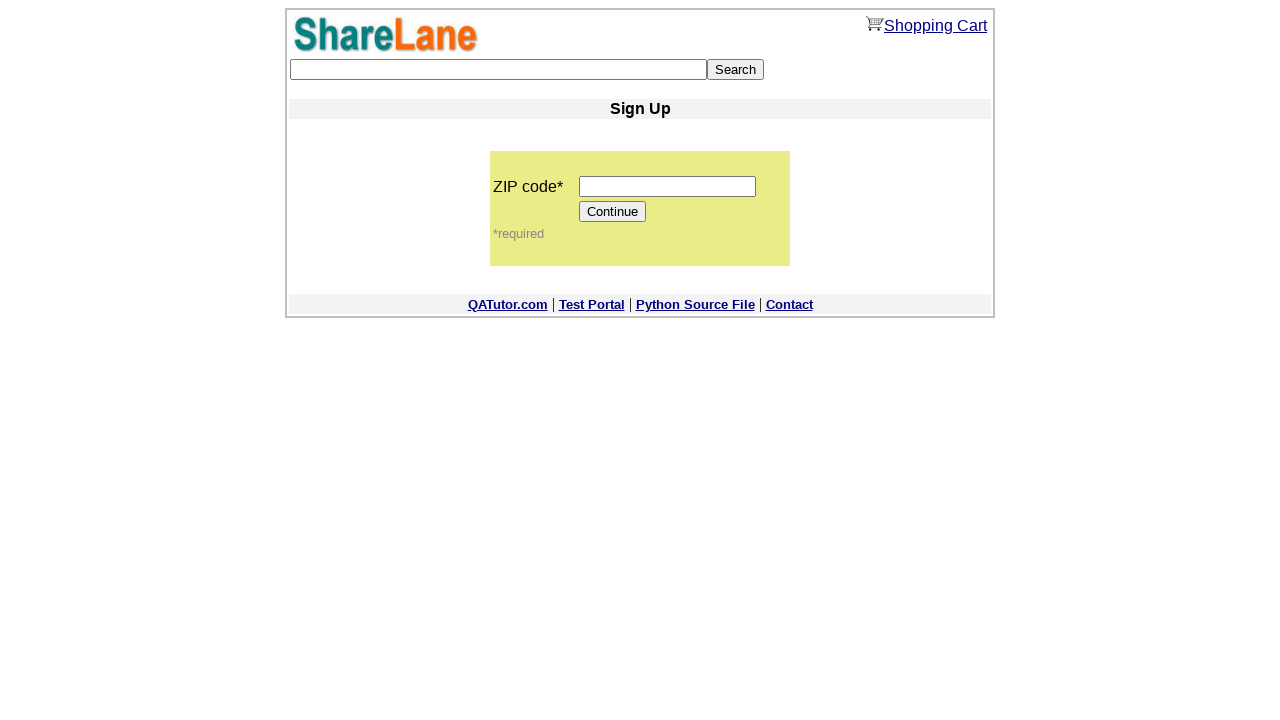

Filled zip code field with '12345' on input[name='zip_code']
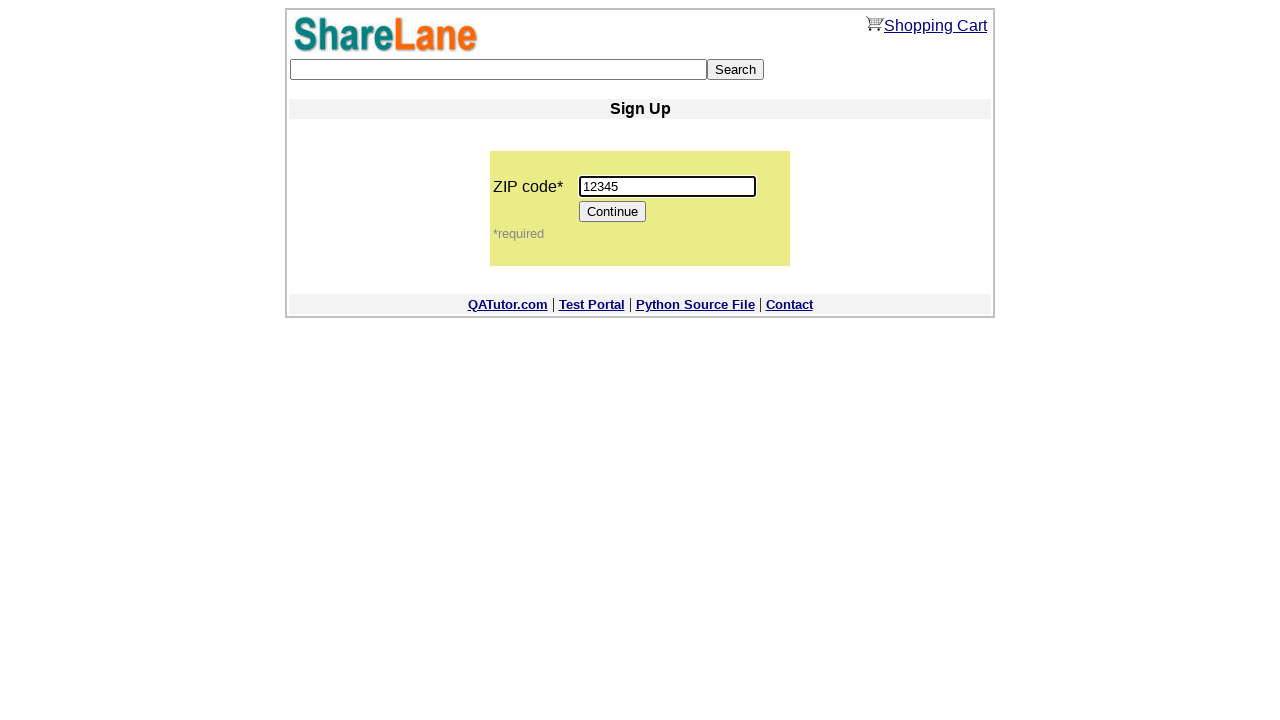

Clicked Continue button to proceed to registration form at (613, 212) on input[value='Continue']
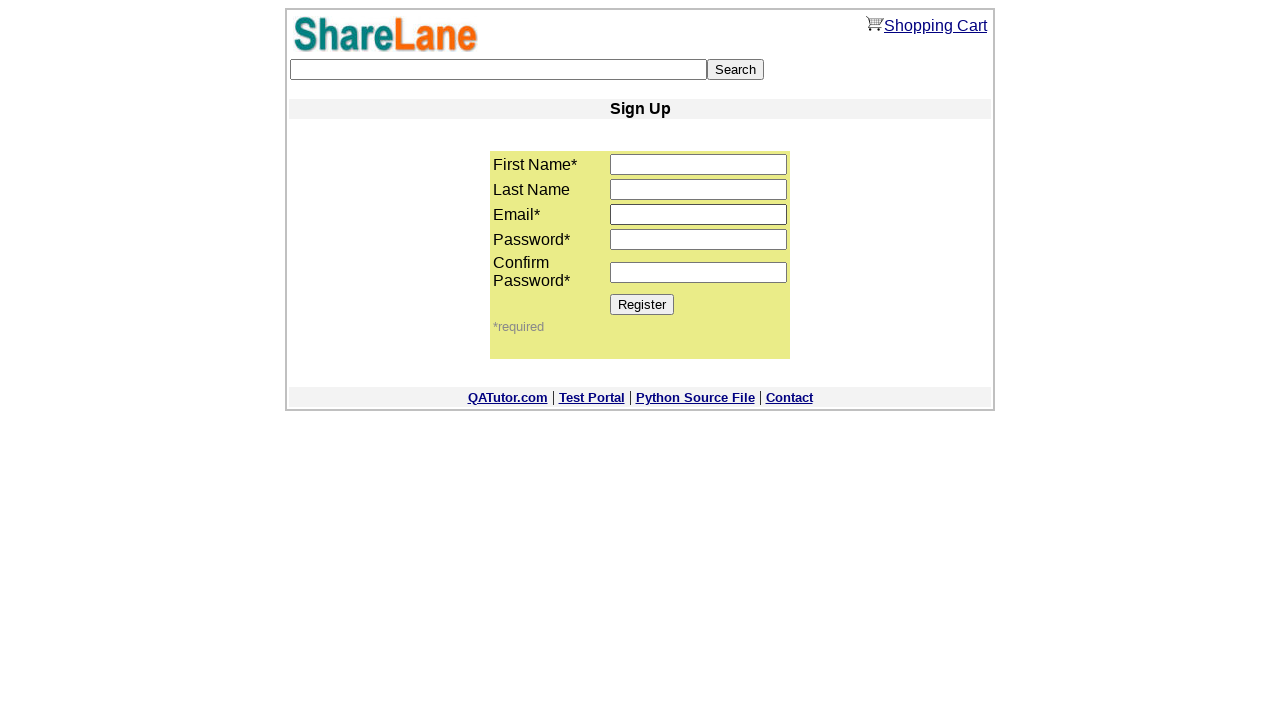

Filled first name field with 'Andrew' on input[name='first_name']
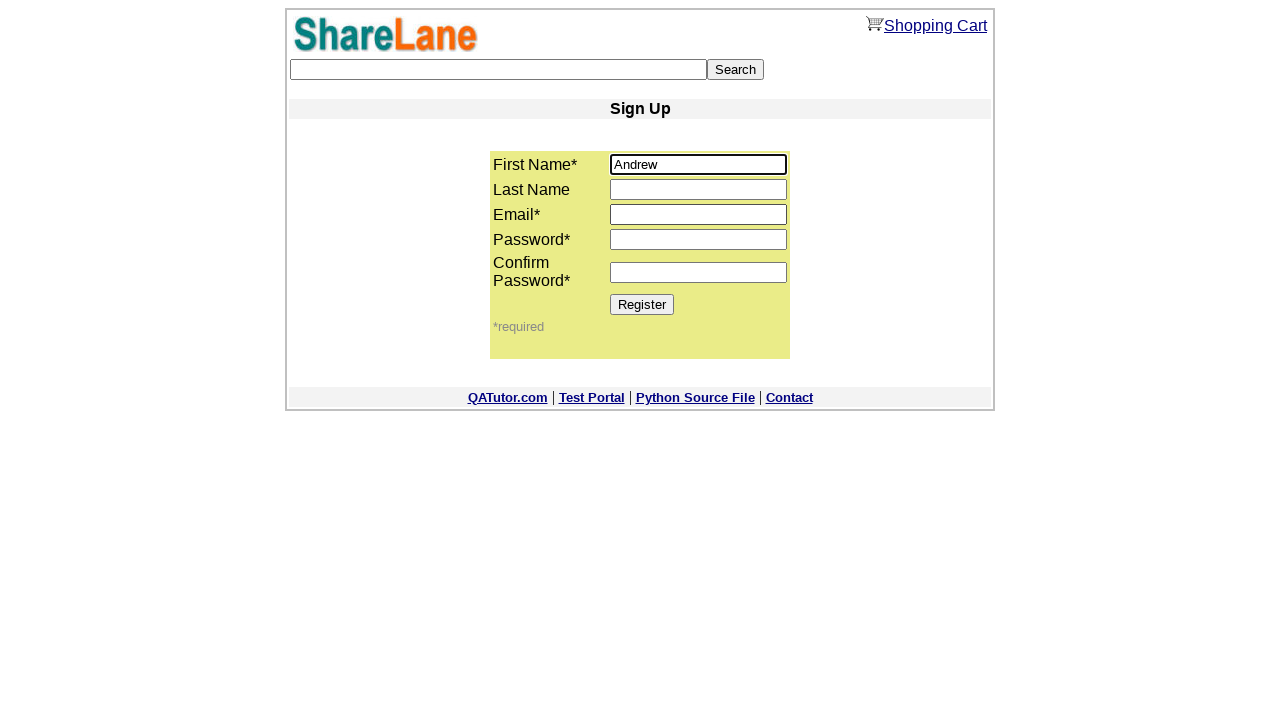

Left last name field empty on input[name='last_name']
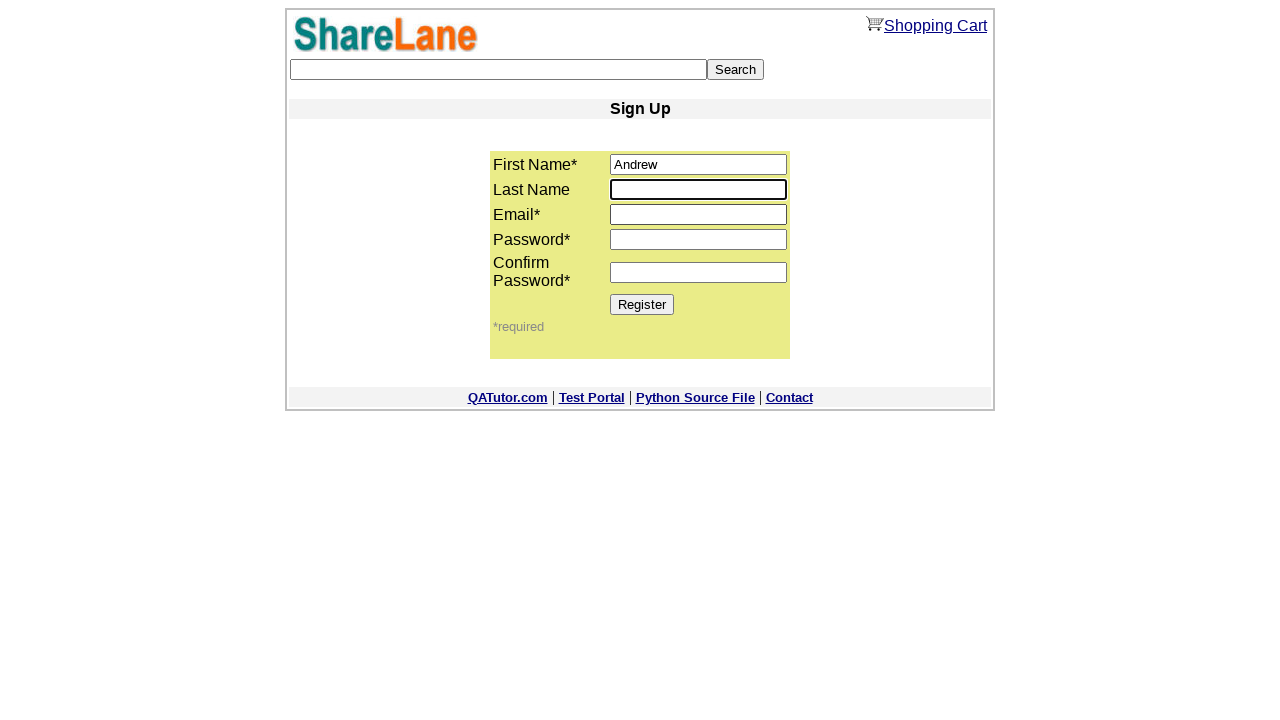

Filled email field with invalid format 'ds2@a' on input[name='email']
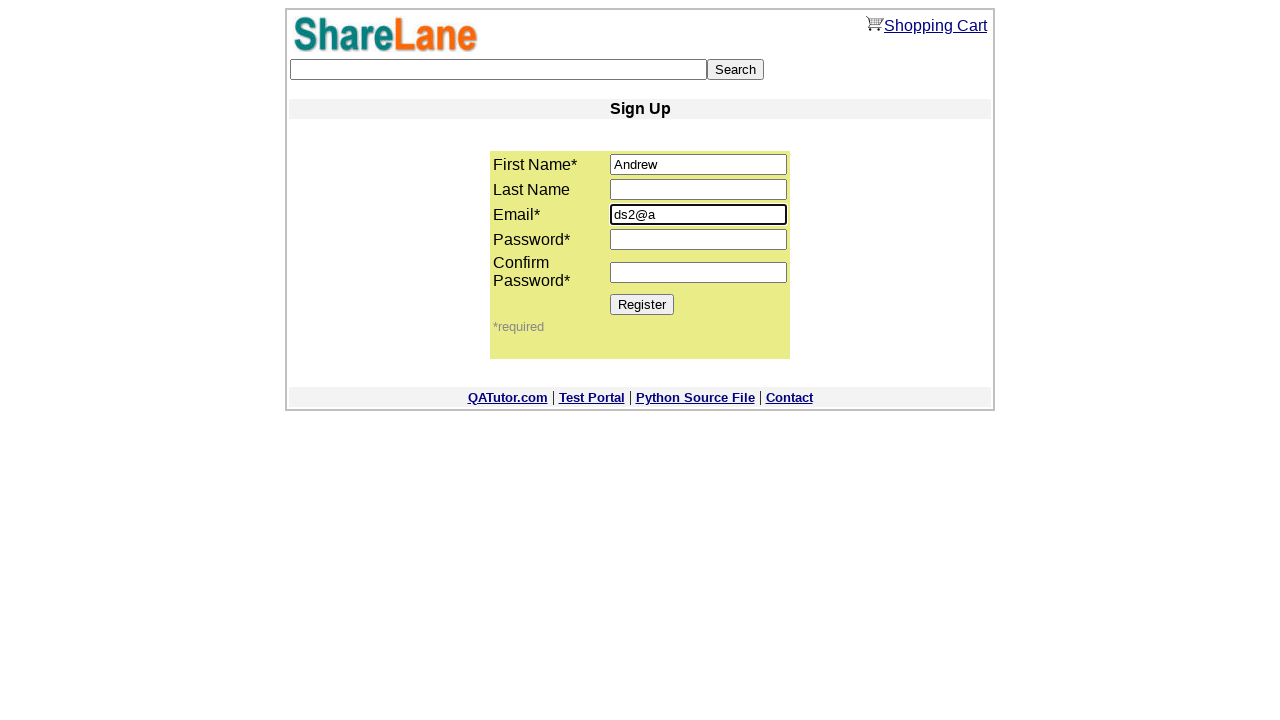

Filled password field with '1234' on input[name='password1']
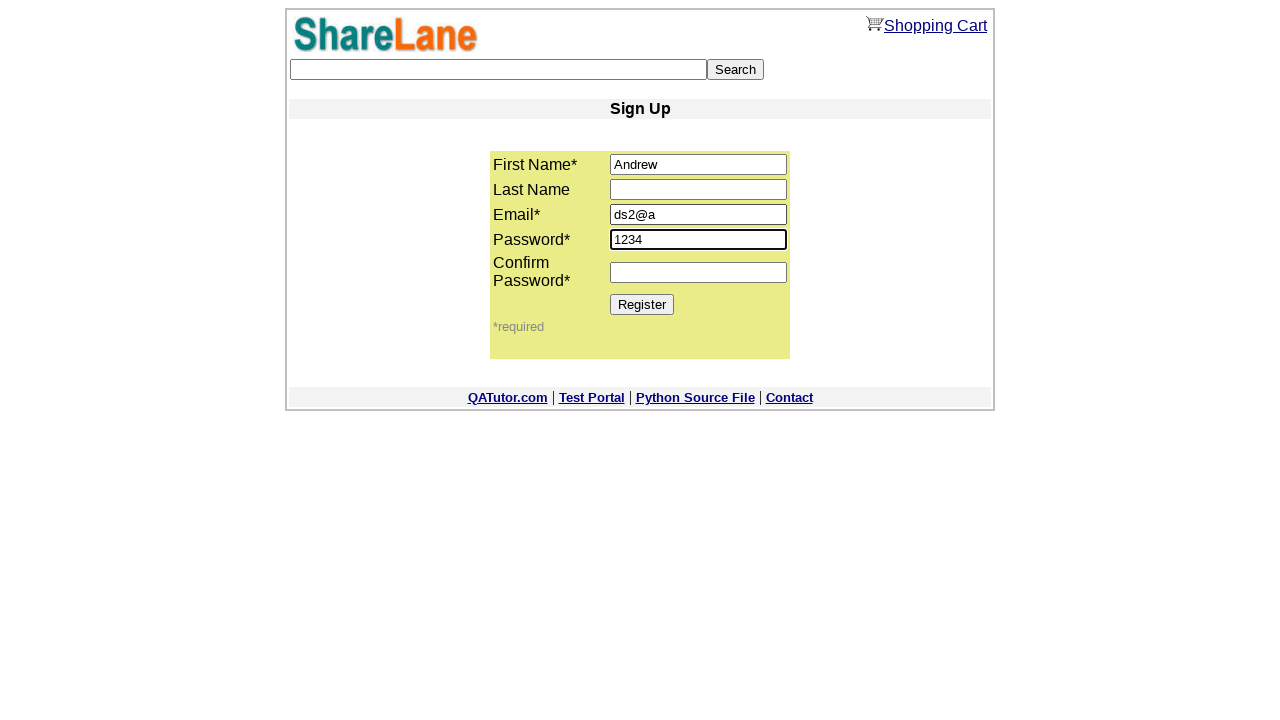

Filled password confirmation field with '1234' on input[name='password2']
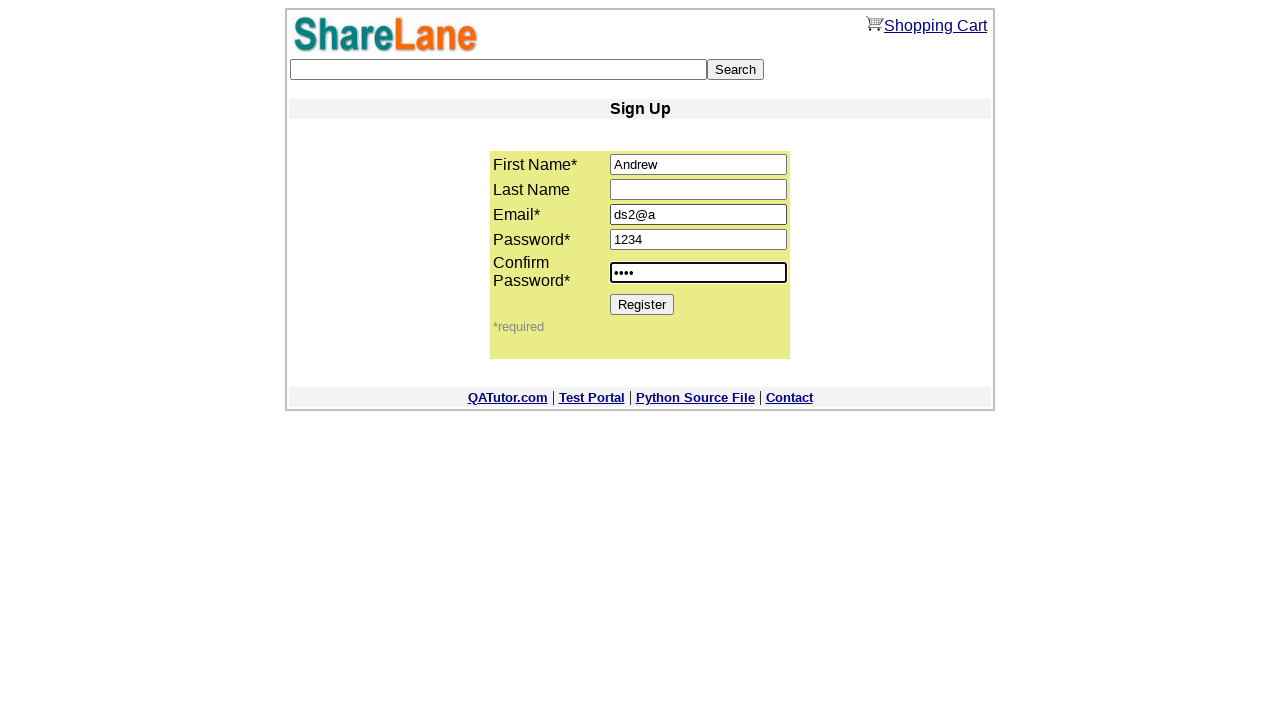

Clicked Register button to submit form with invalid email at (642, 304) on input[value='Register']
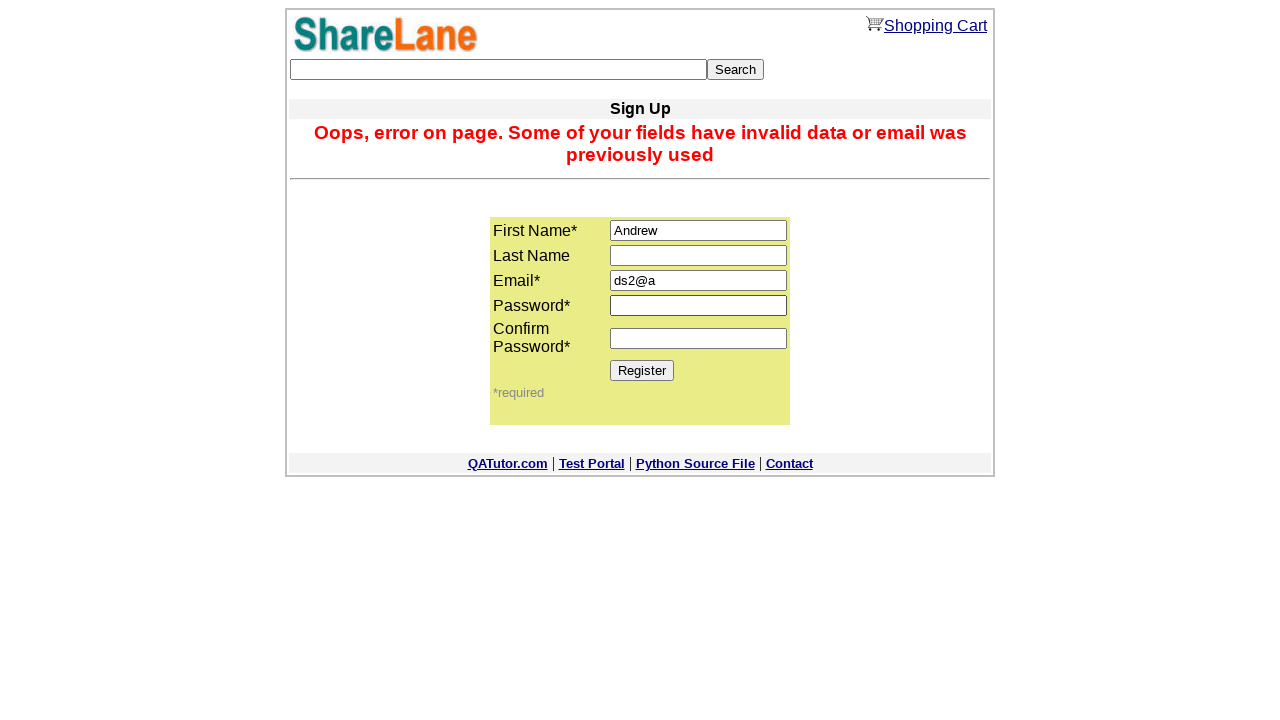

Error message appeared indicating invalid email format
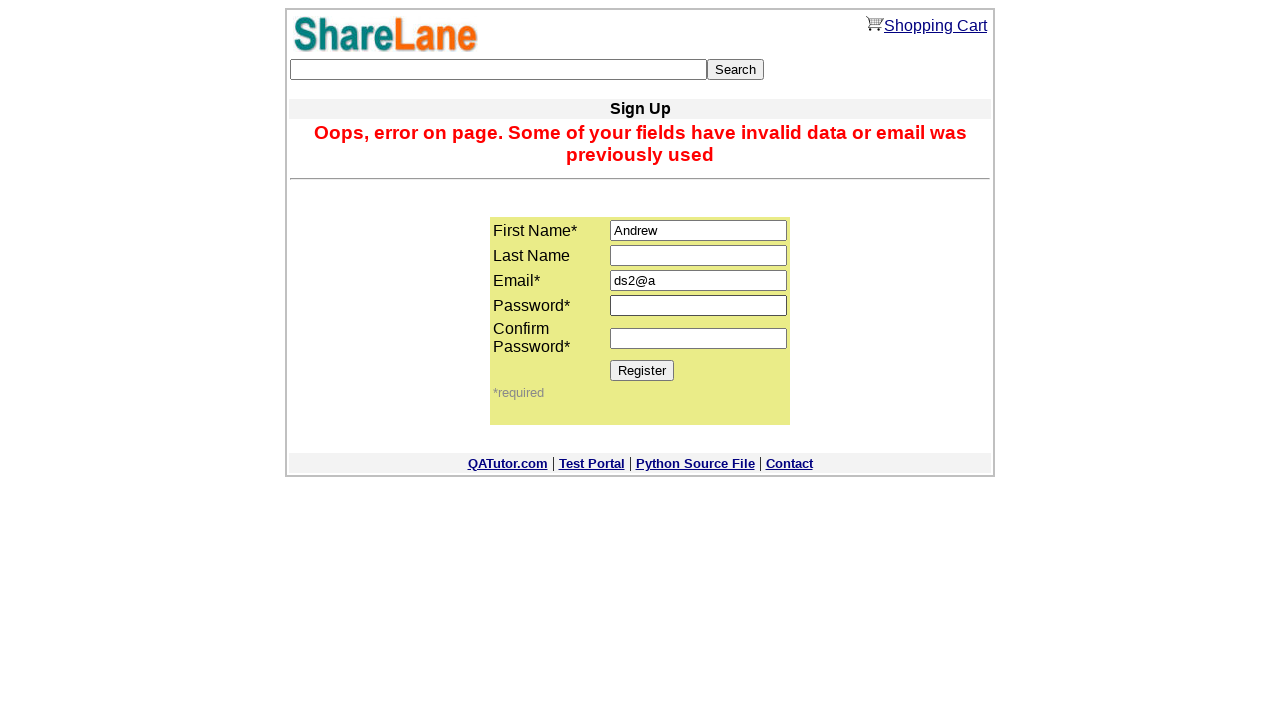

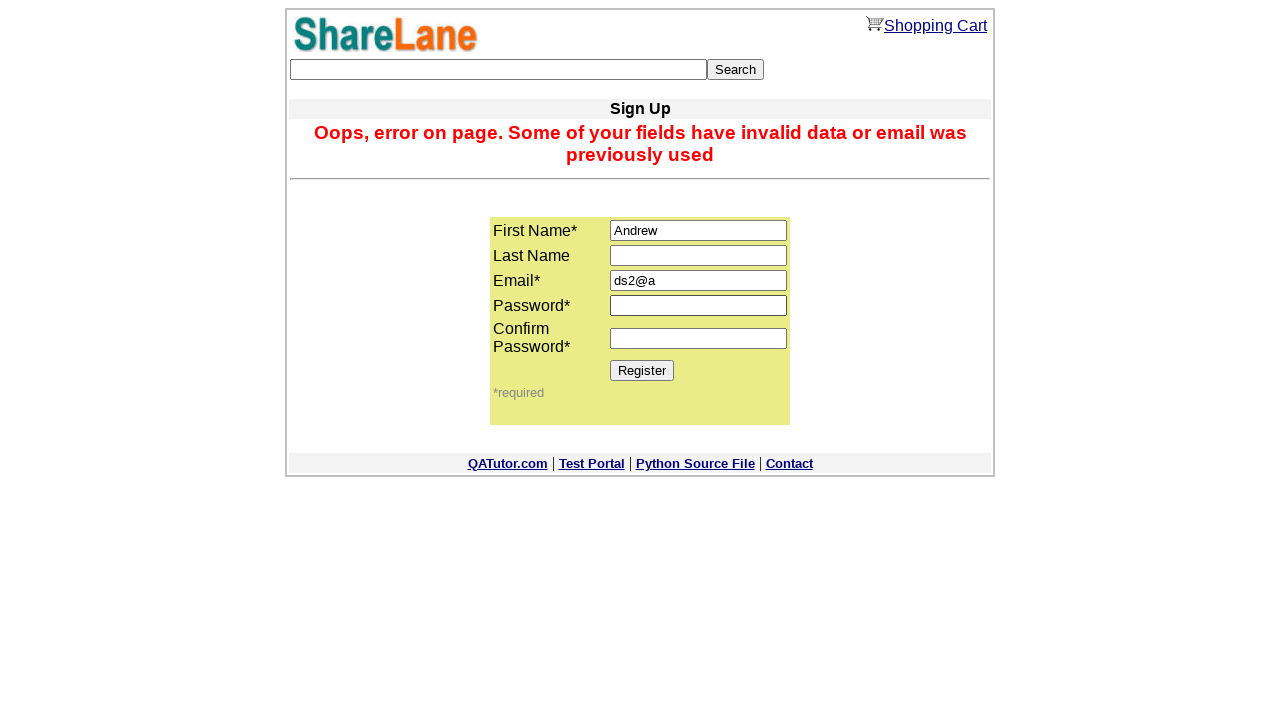